Tests login form validation by submitting invalid credentials (empty username, empty password, both empty) and verifying the appropriate error messages are displayed.

Starting URL: https://anatoly-karpovich.github.io/demo-login-form/

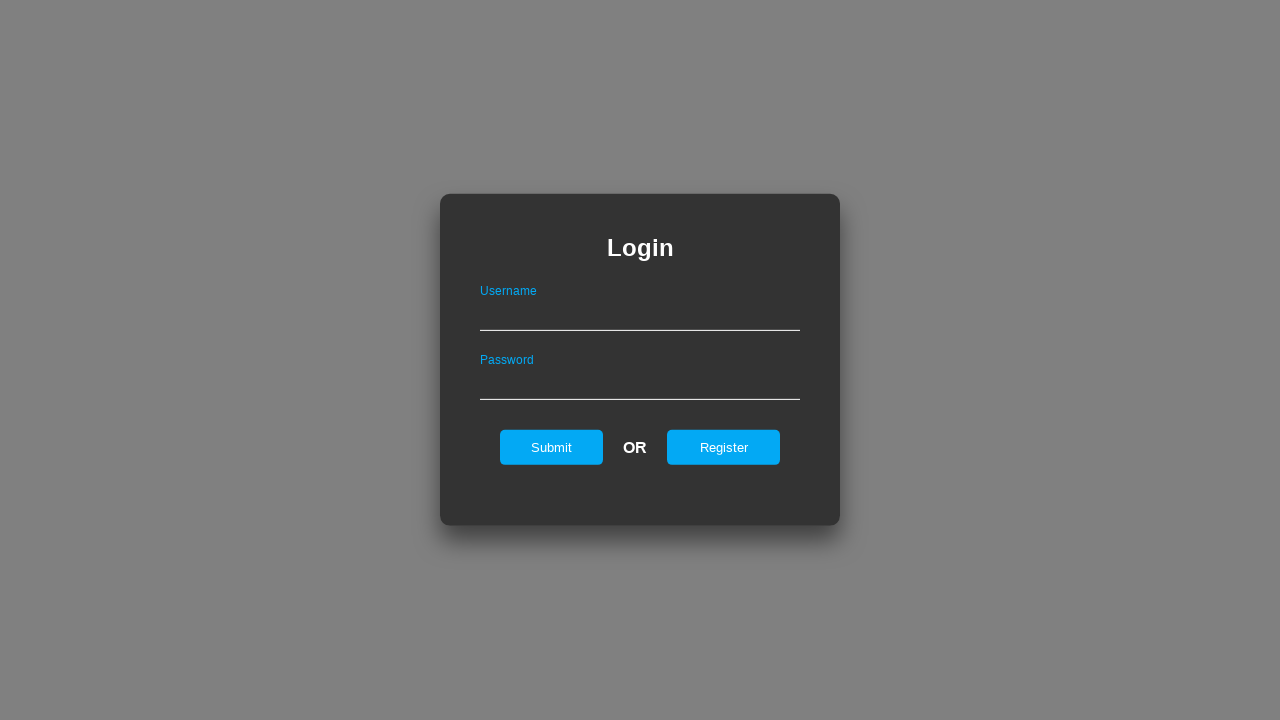

Login form loaded
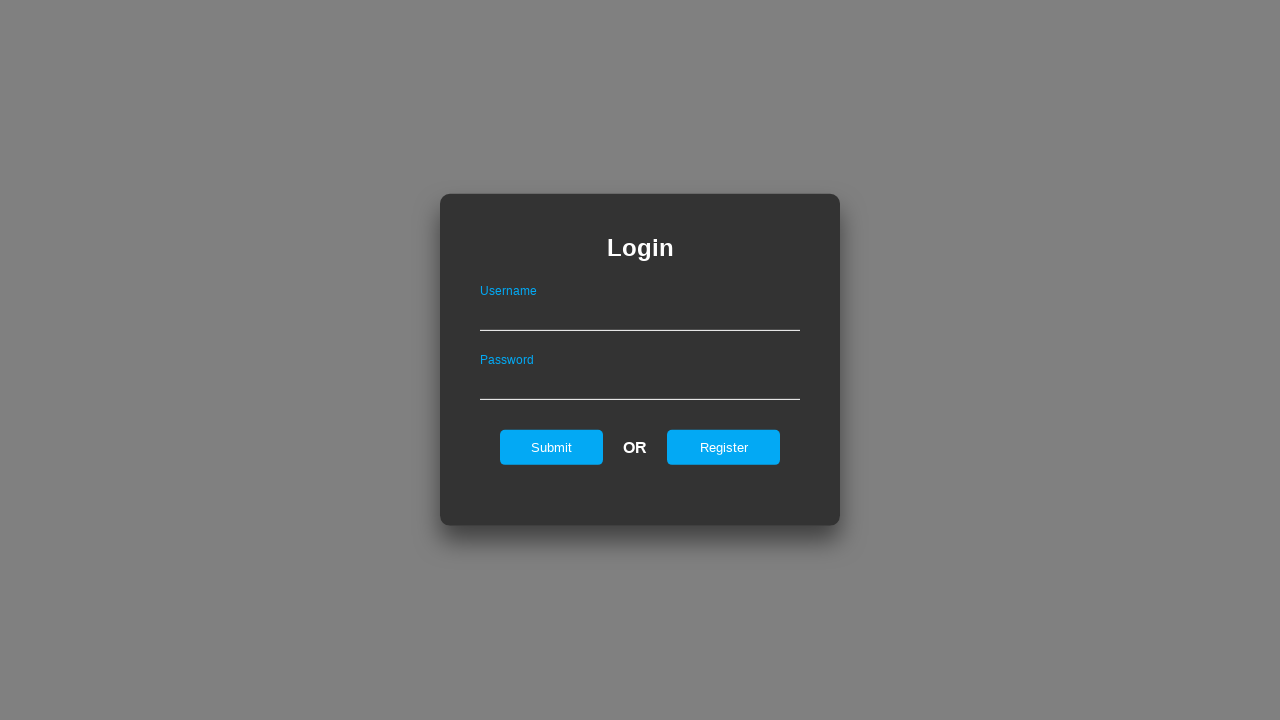

Filled username field with 'test@gmail.com' on #userName
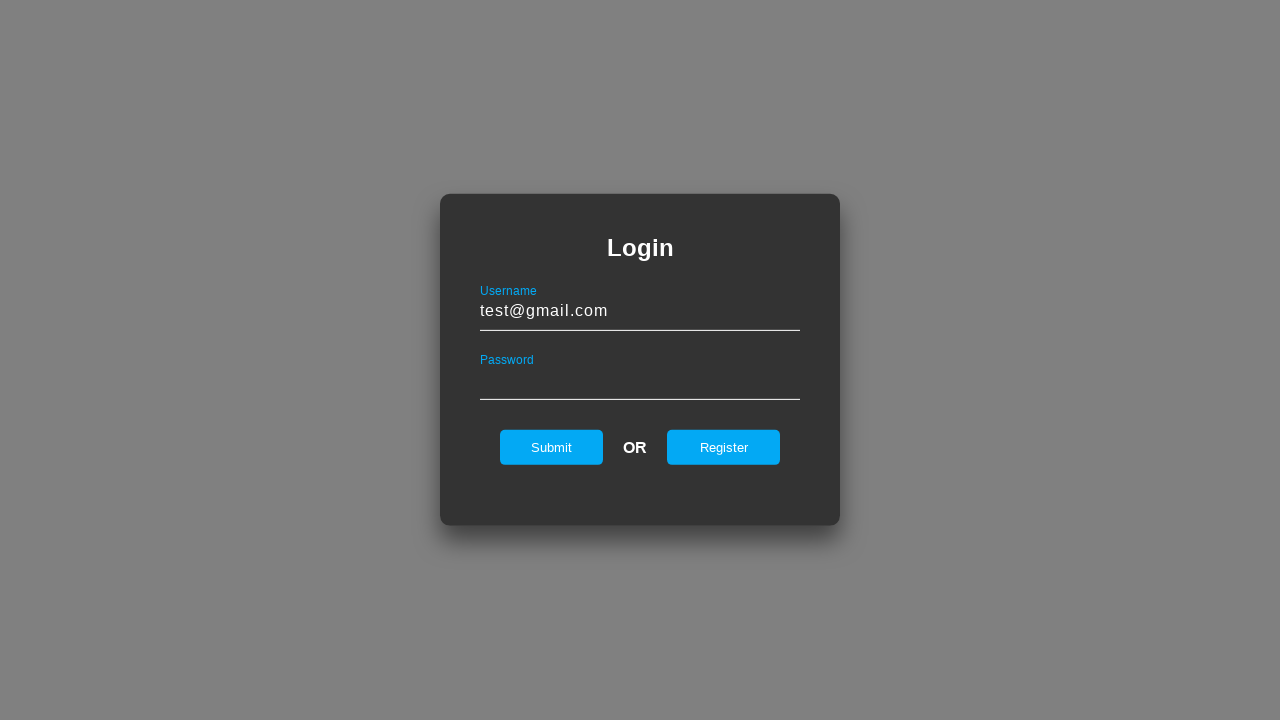

Left password field empty on #password
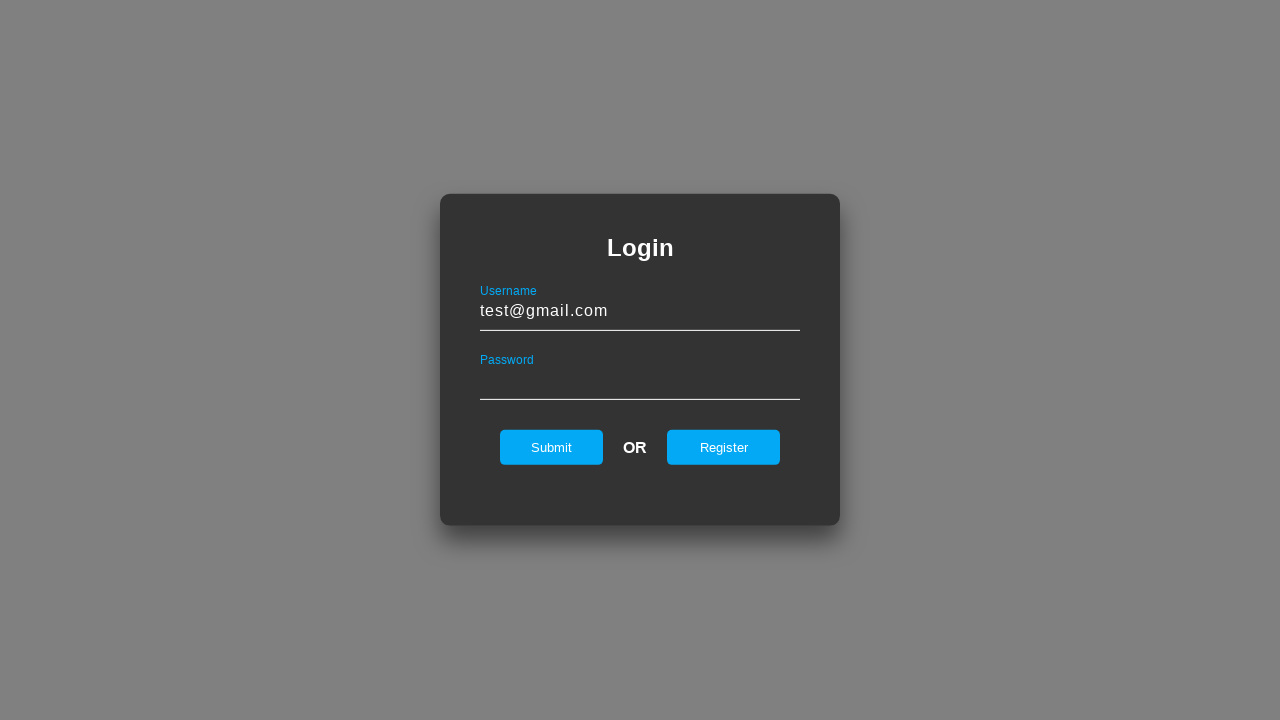

Clicked submit button with empty password at (552, 447) on #submit
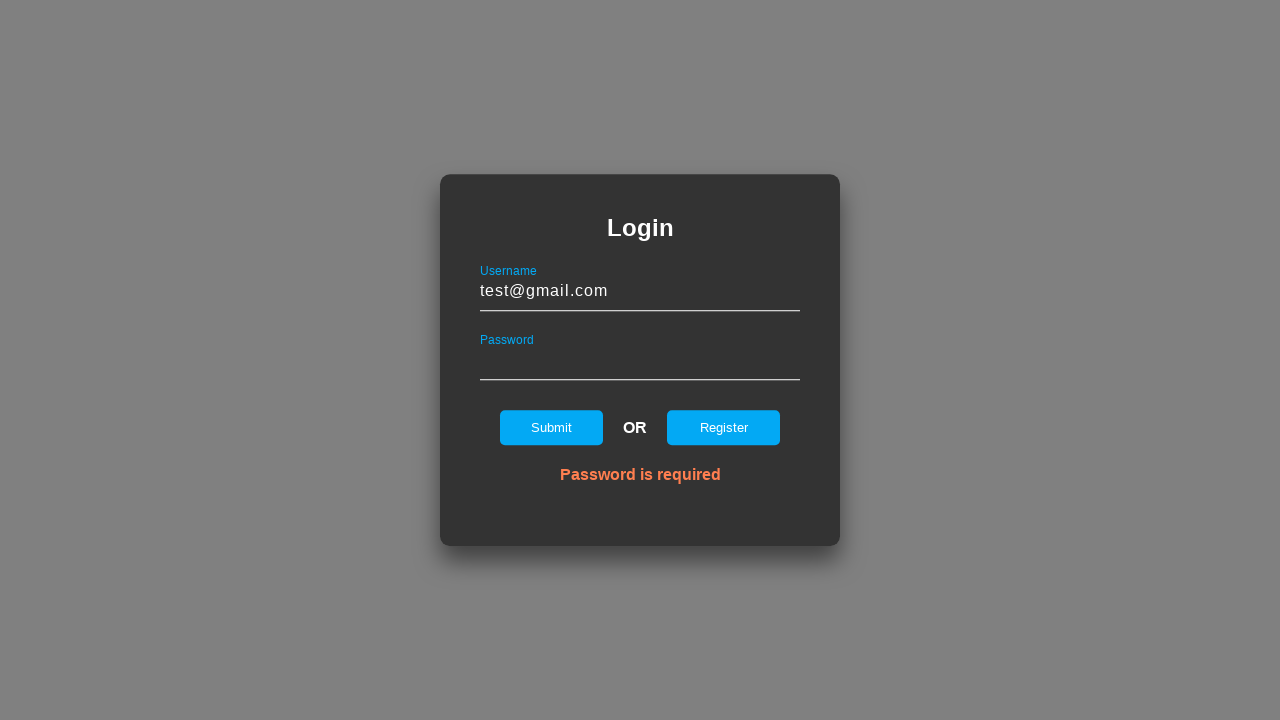

Error message displayed for empty password
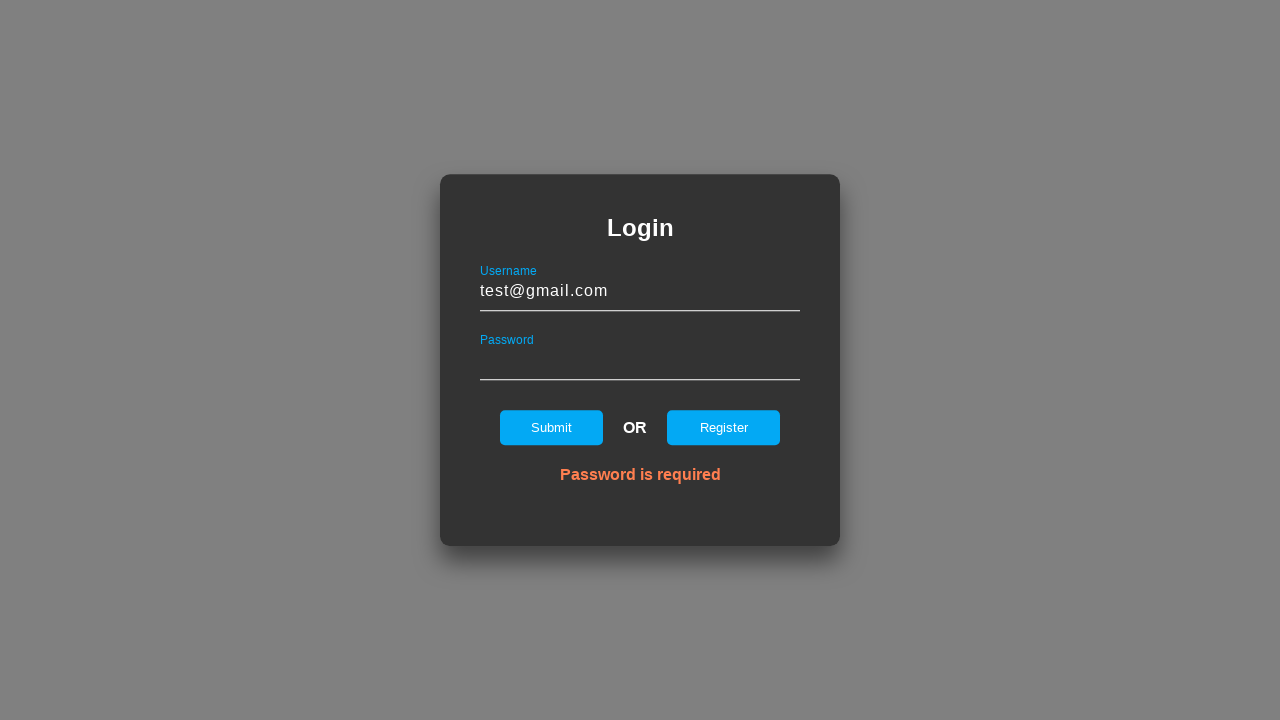

Page reloaded for Test Case 2
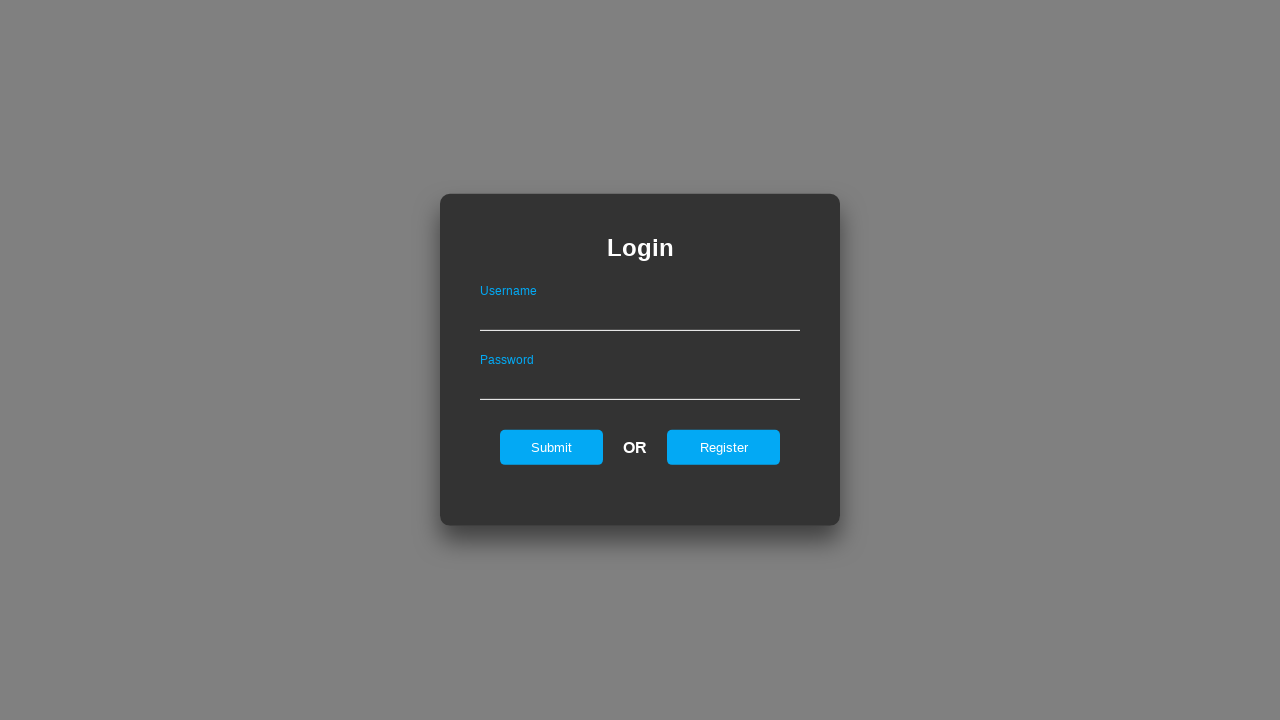

Login form loaded after reload
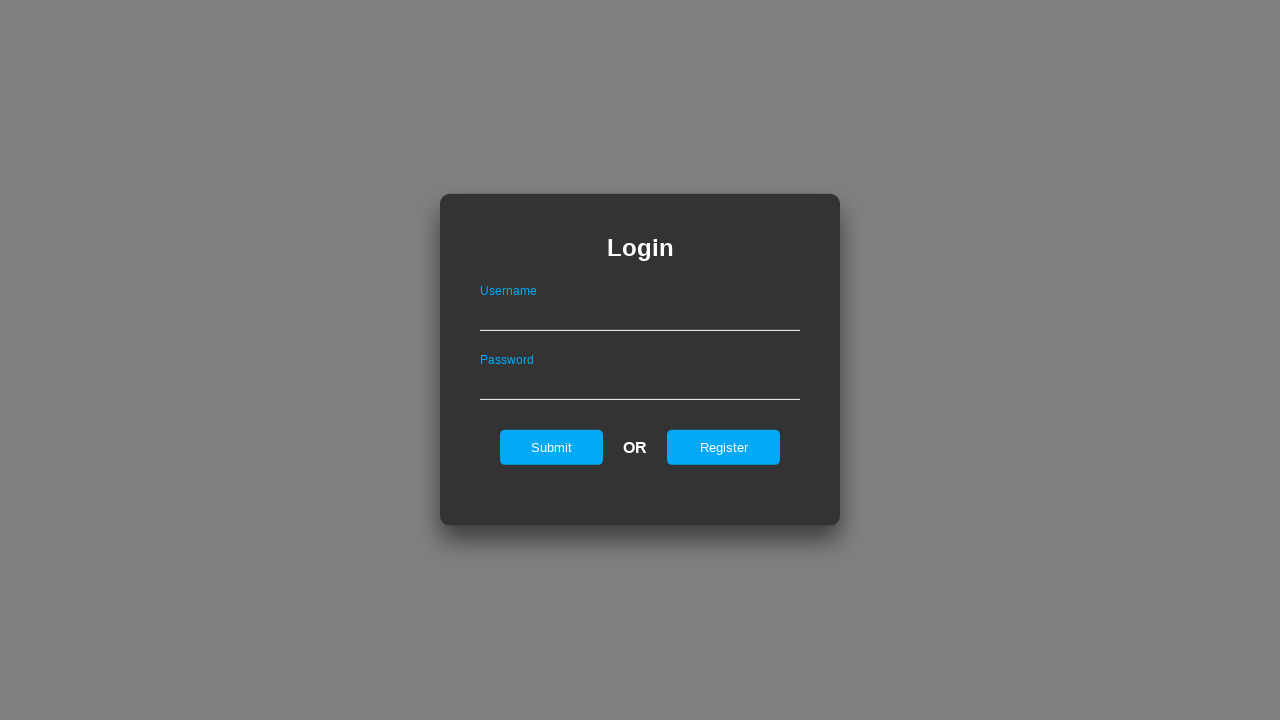

Left username field empty on #userName
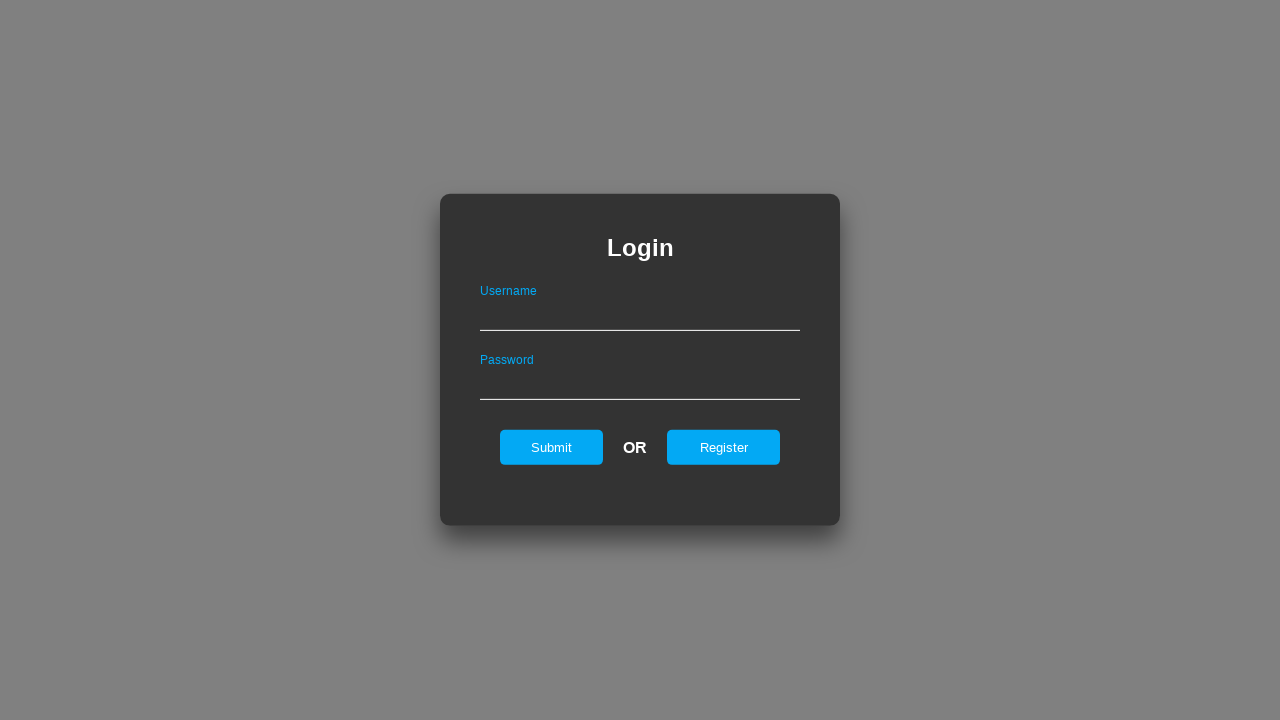

Filled password field with 'SecretPw123!@#' on #password
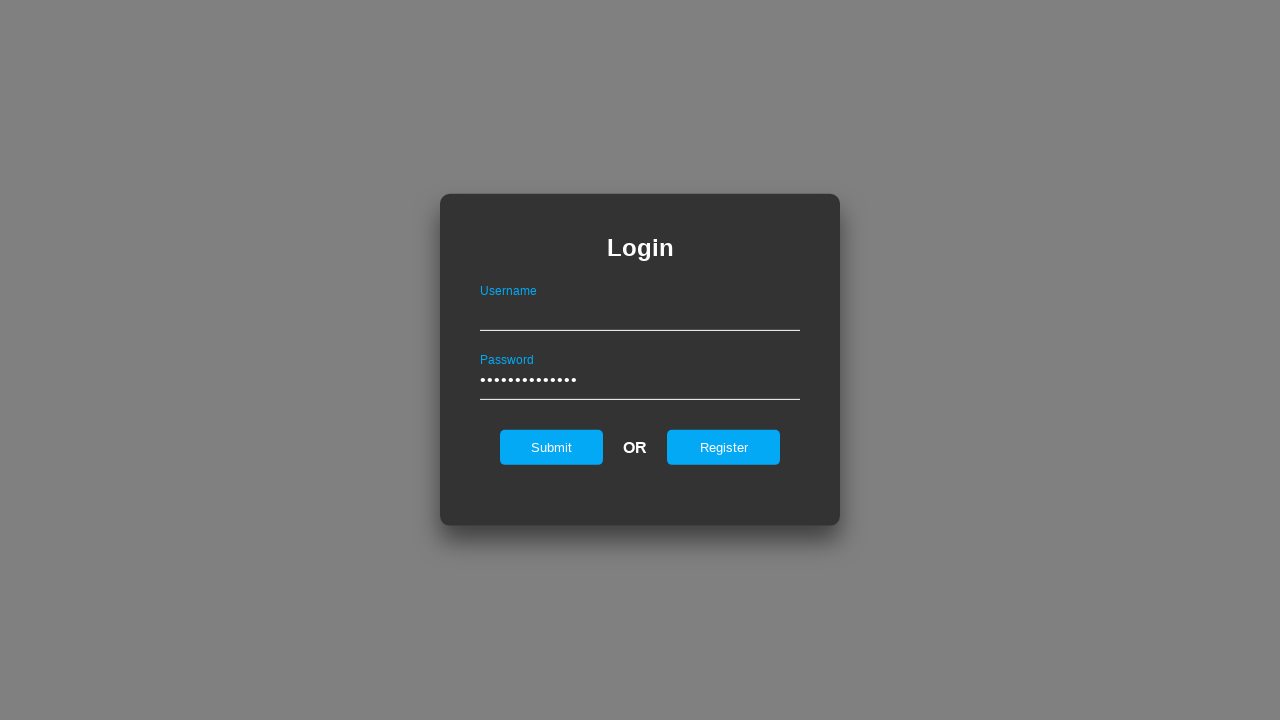

Clicked submit button with empty username at (552, 447) on #submit
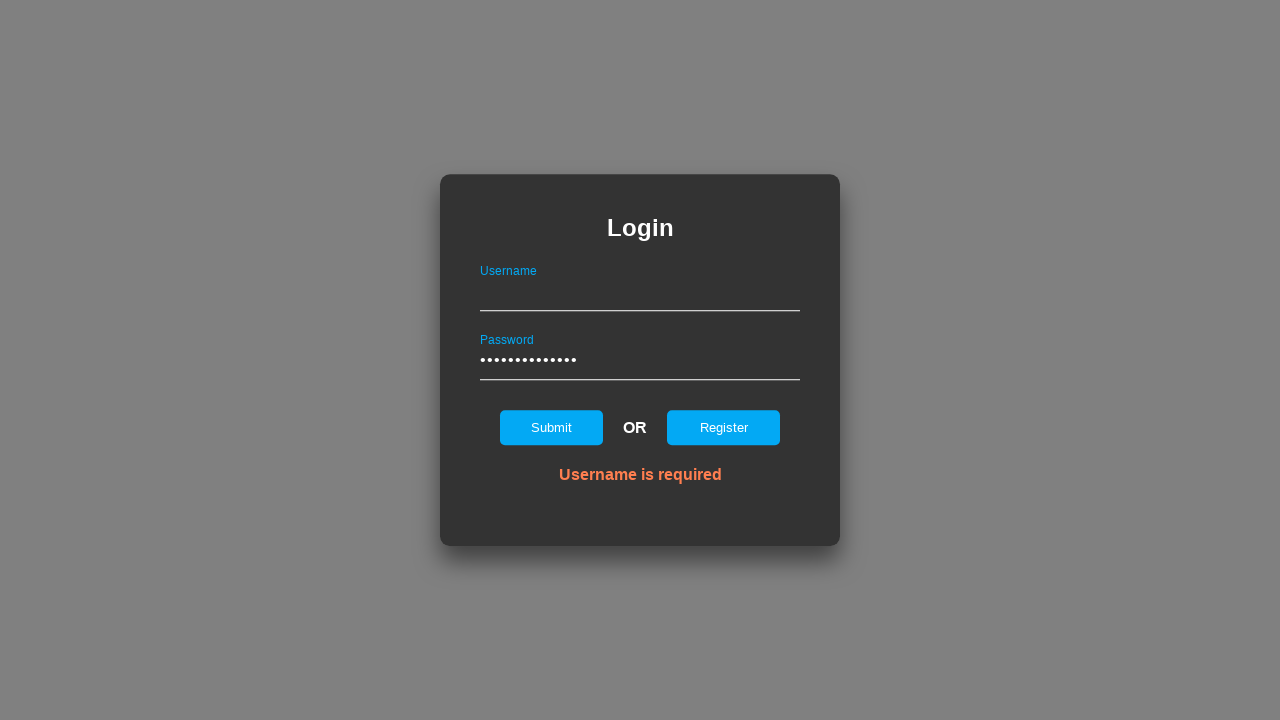

Error message displayed for empty username
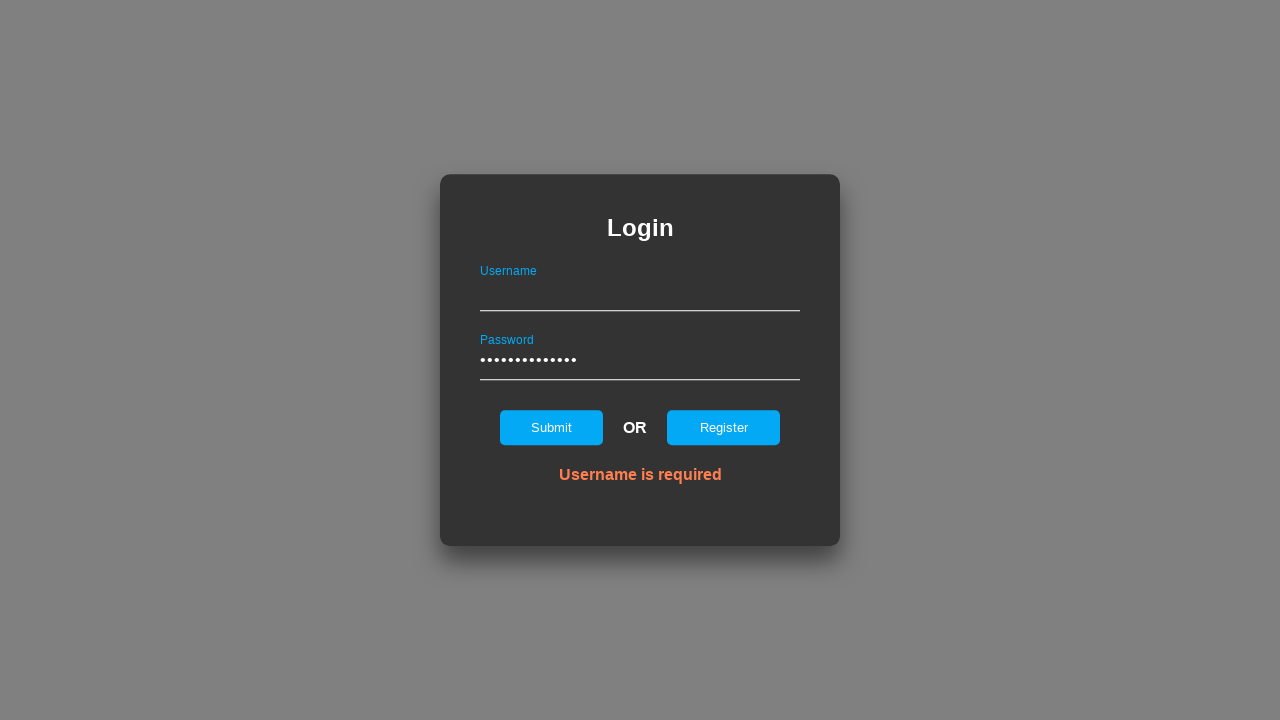

Page reloaded for Test Case 3
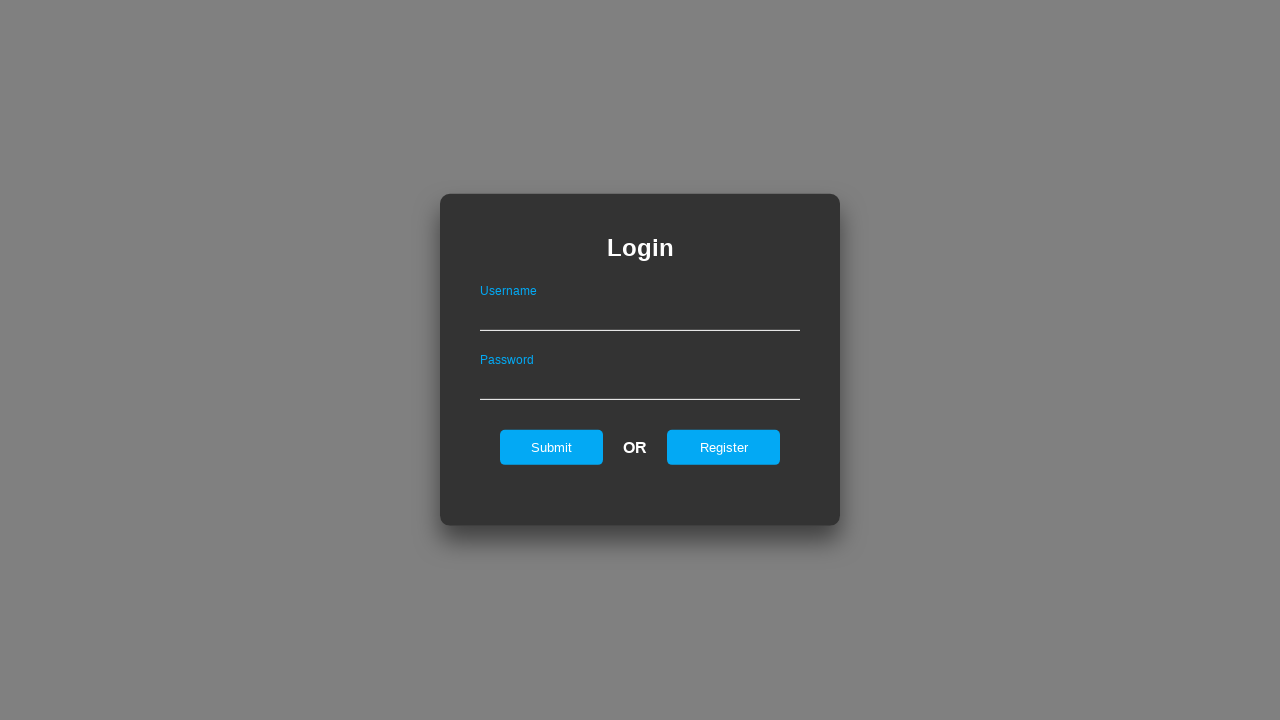

Login form loaded after reload
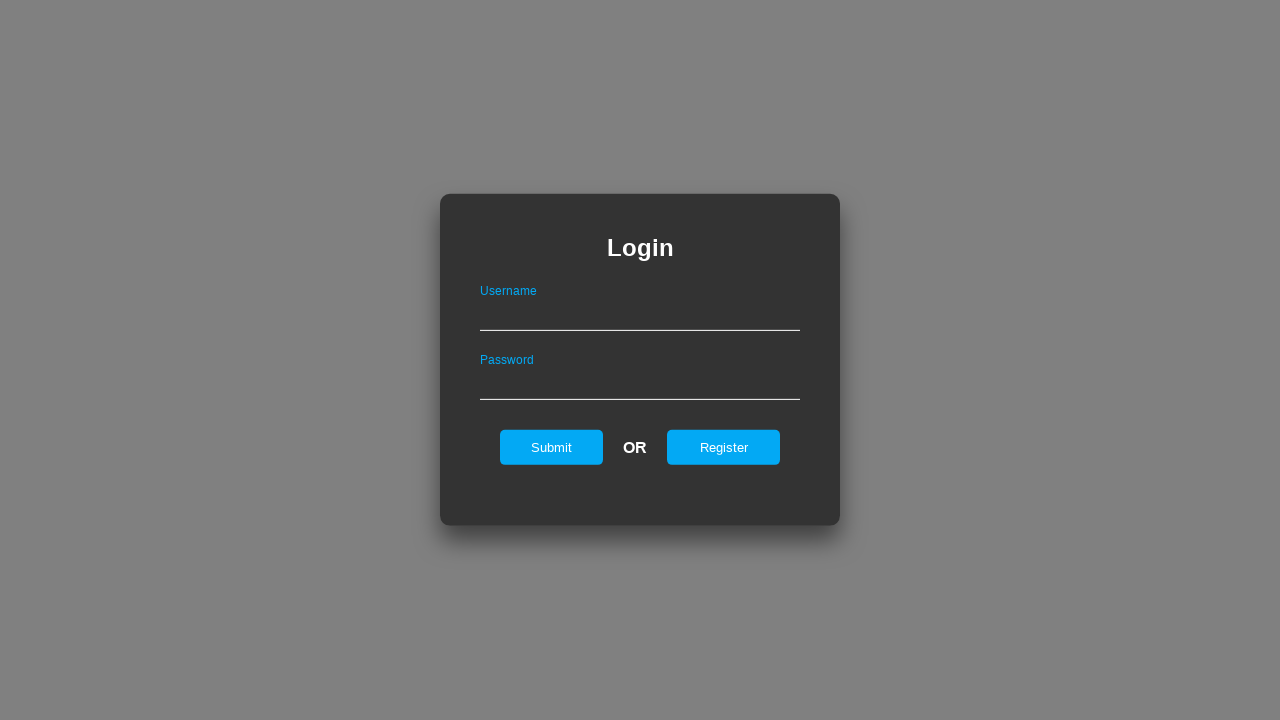

Left username field empty on #userName
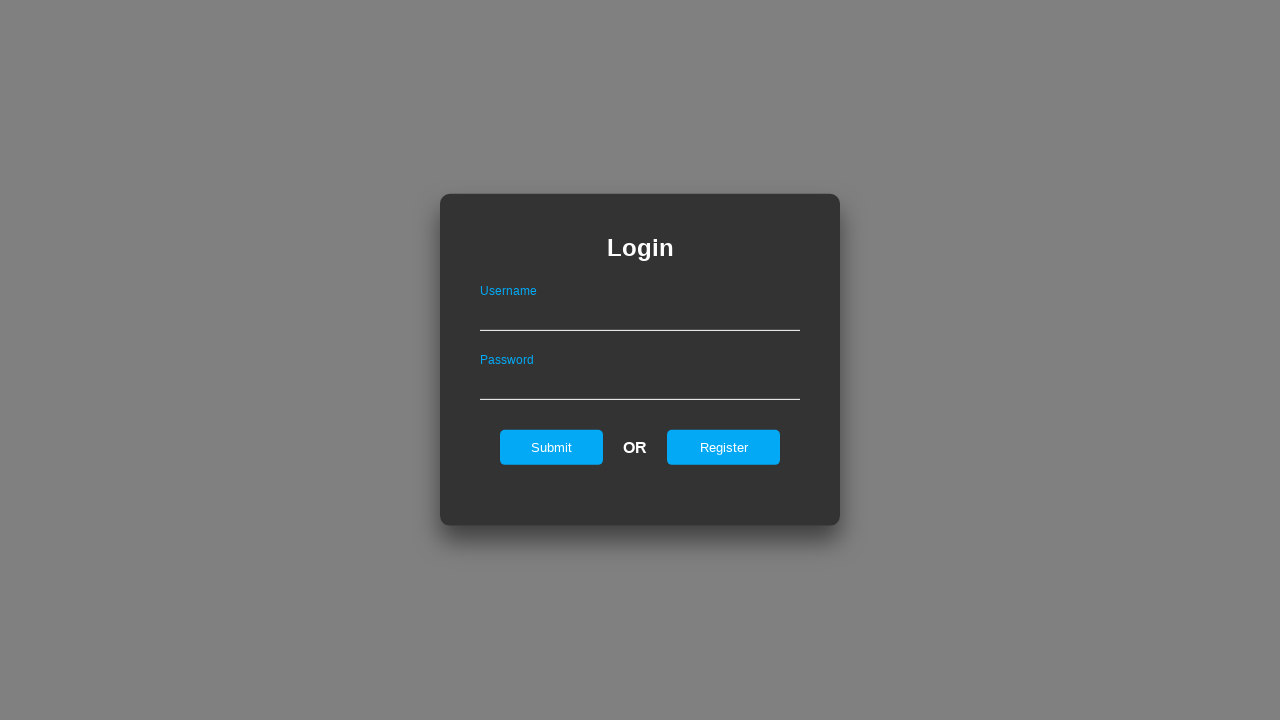

Left password field empty on #password
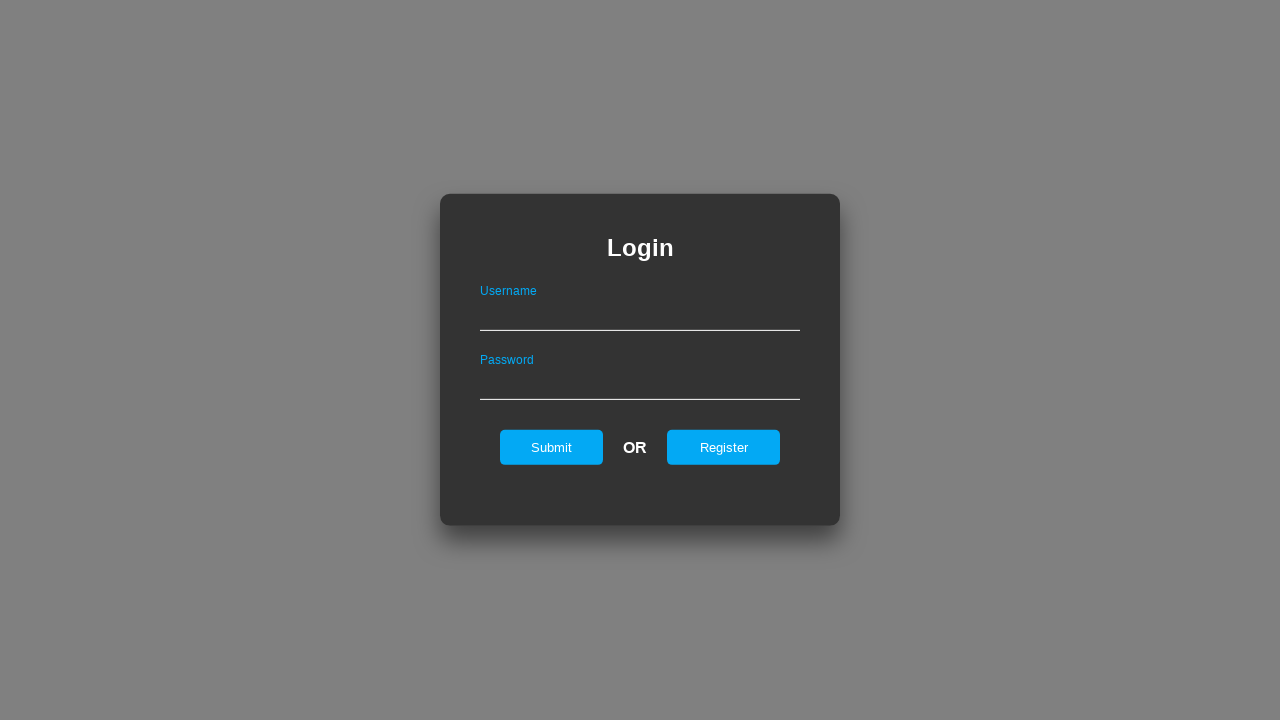

Clicked submit button with both fields empty at (552, 447) on #submit
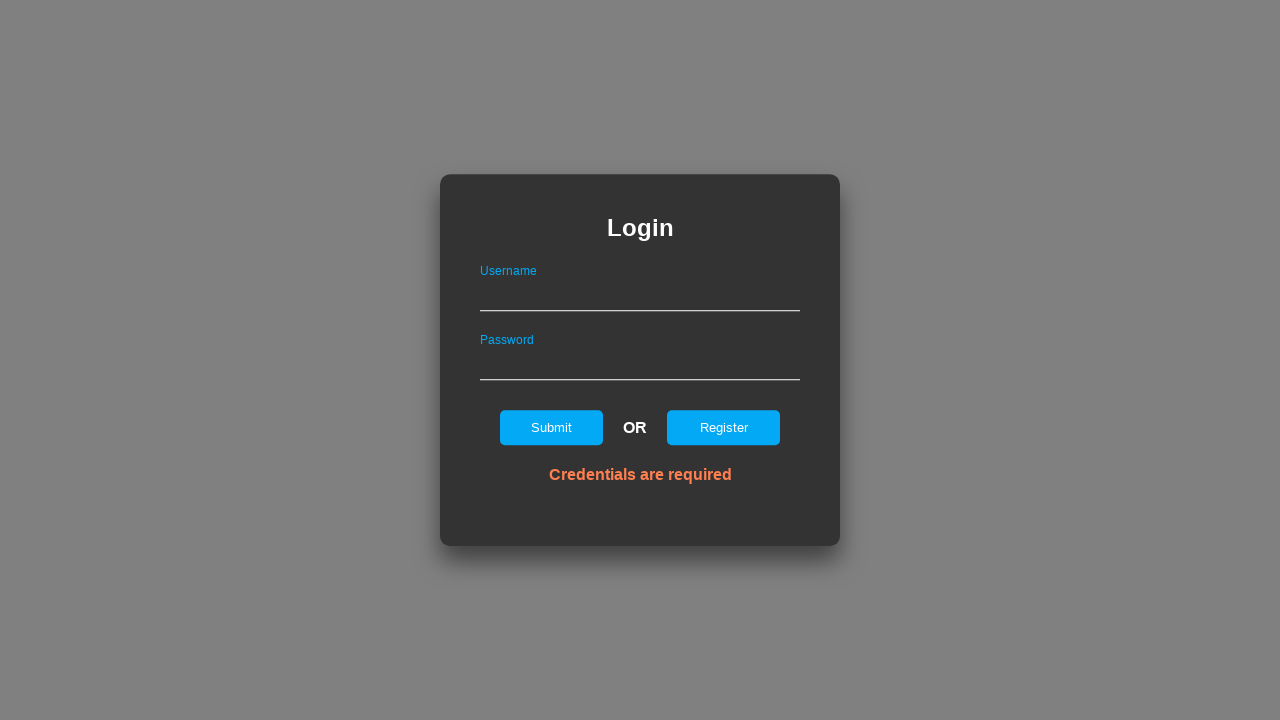

Error message displayed for both empty fields
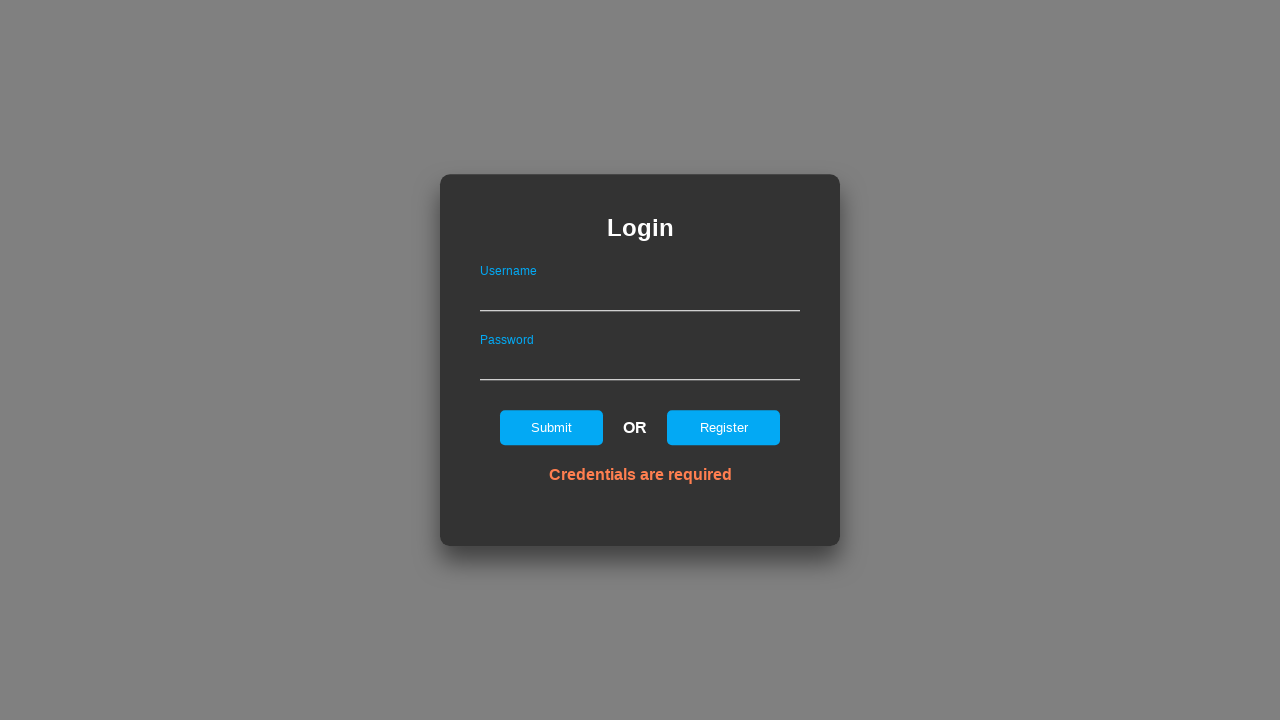

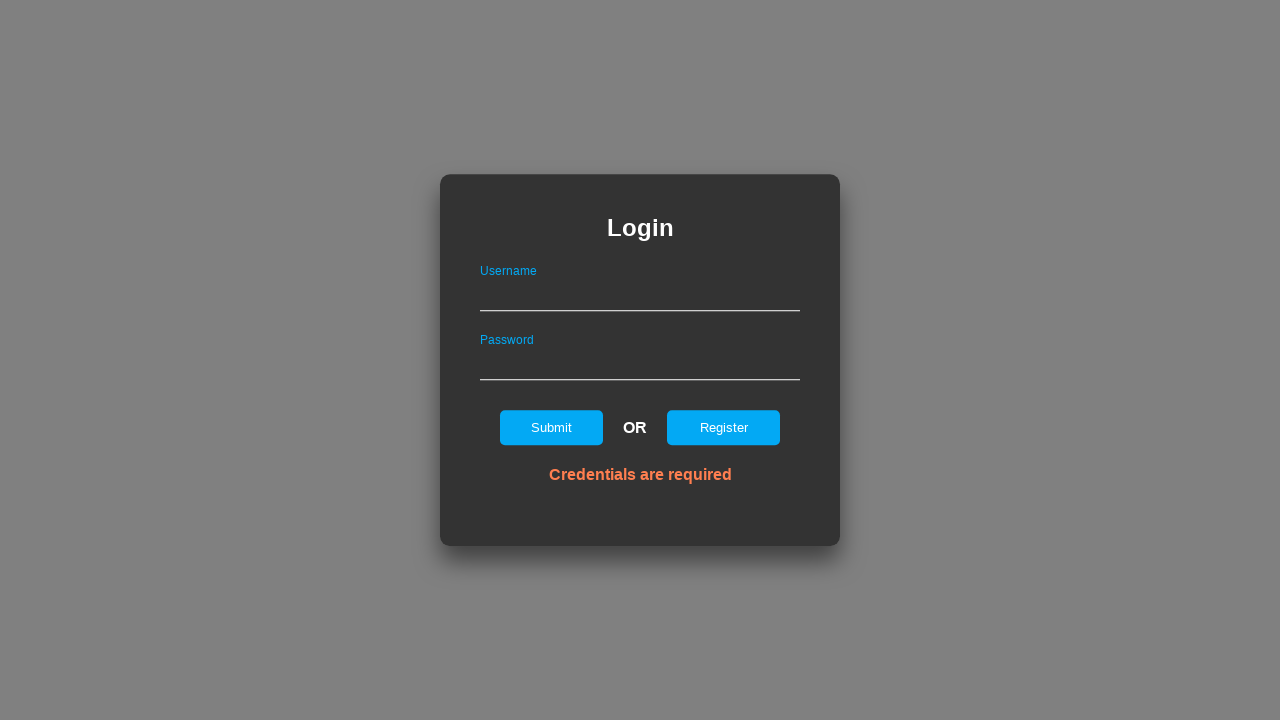